Tests mouse hover functionality by hovering over a user avatar image to reveal a hidden "View profile" link and clicking it

Starting URL: https://the-internet.herokuapp.com/hovers

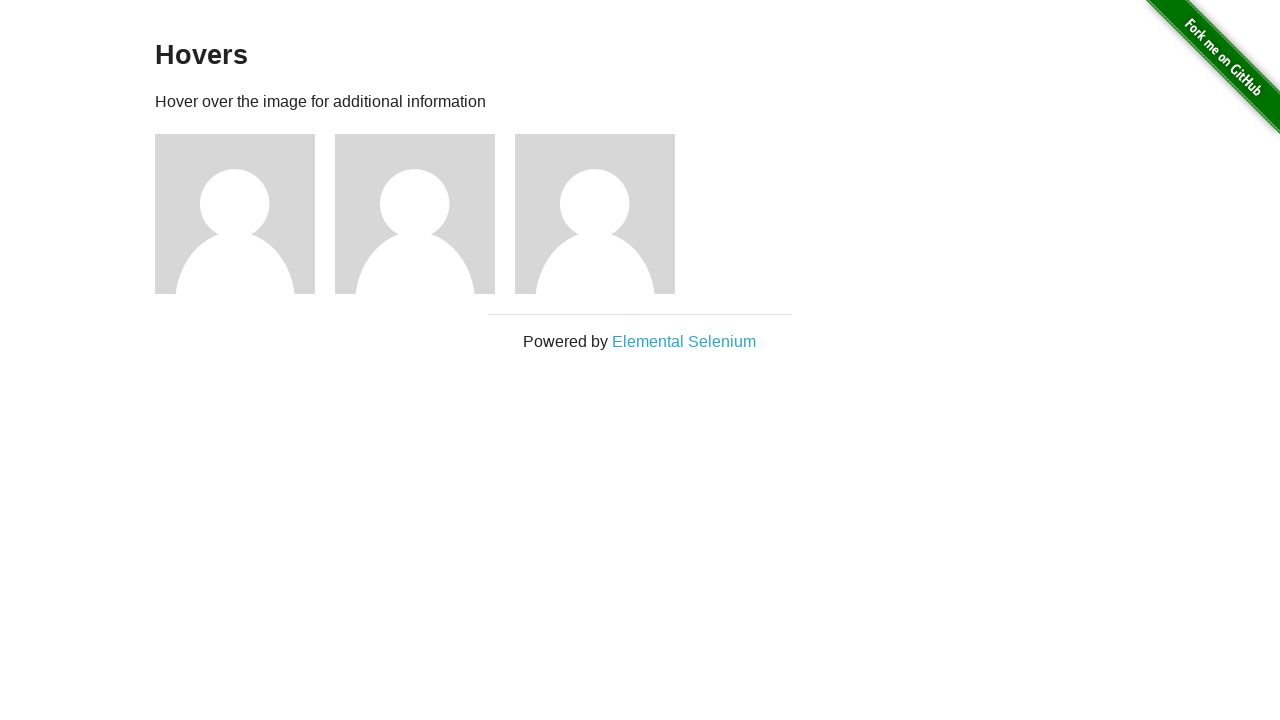

Hovered over the second user avatar image to reveal hidden 'View profile' link at (415, 214) on (//img[@alt='User Avatar'])[2]
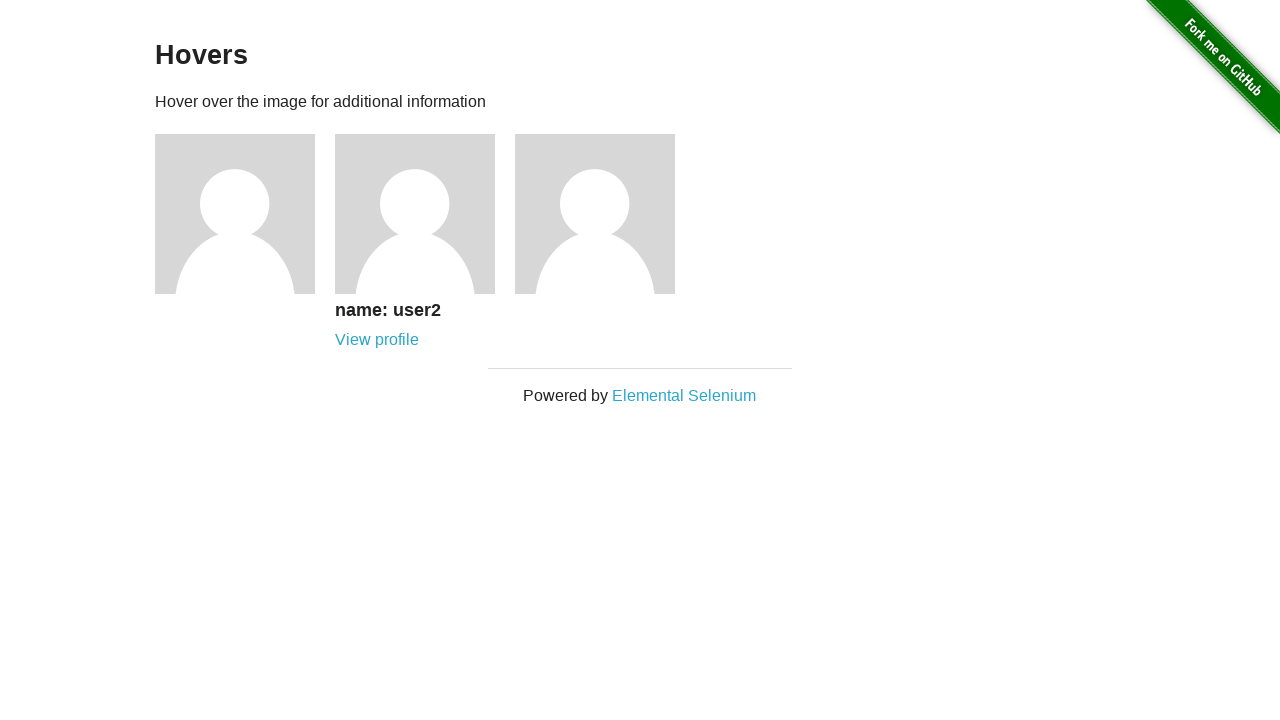

Clicked the 'View profile' link that appeared after mouse hover at (377, 340) on (//a[text()='View profile'])[2]
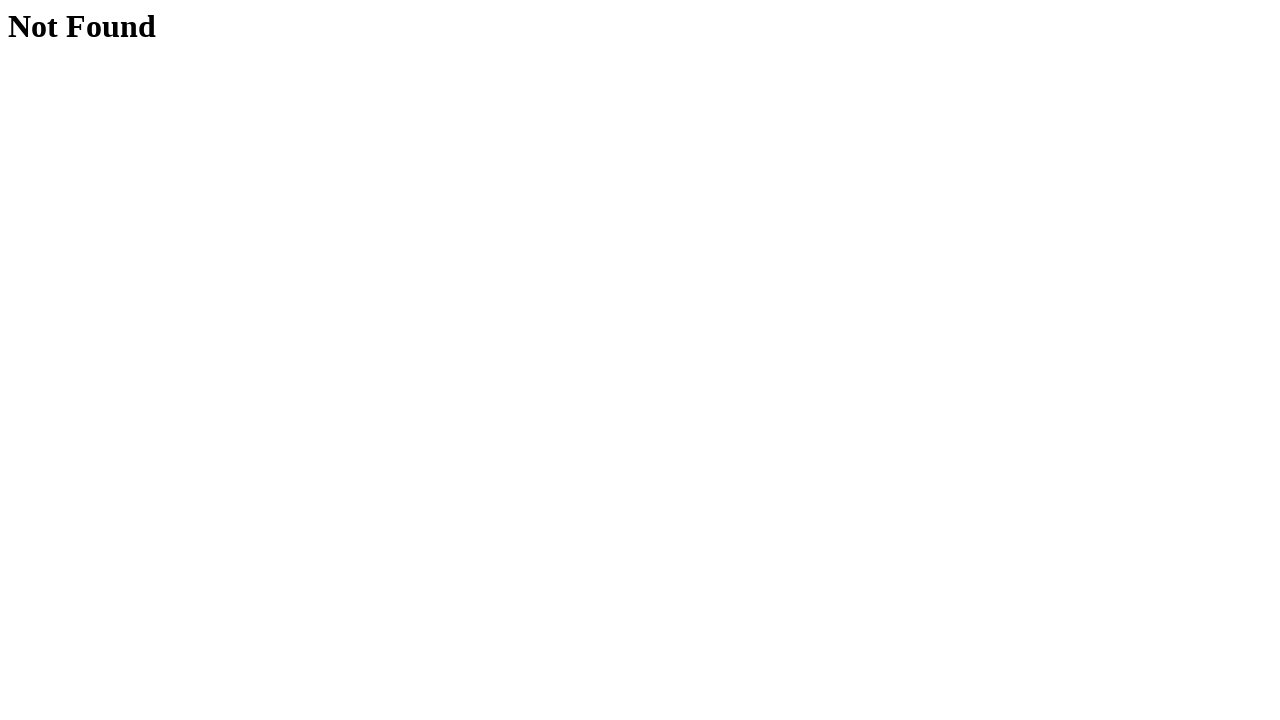

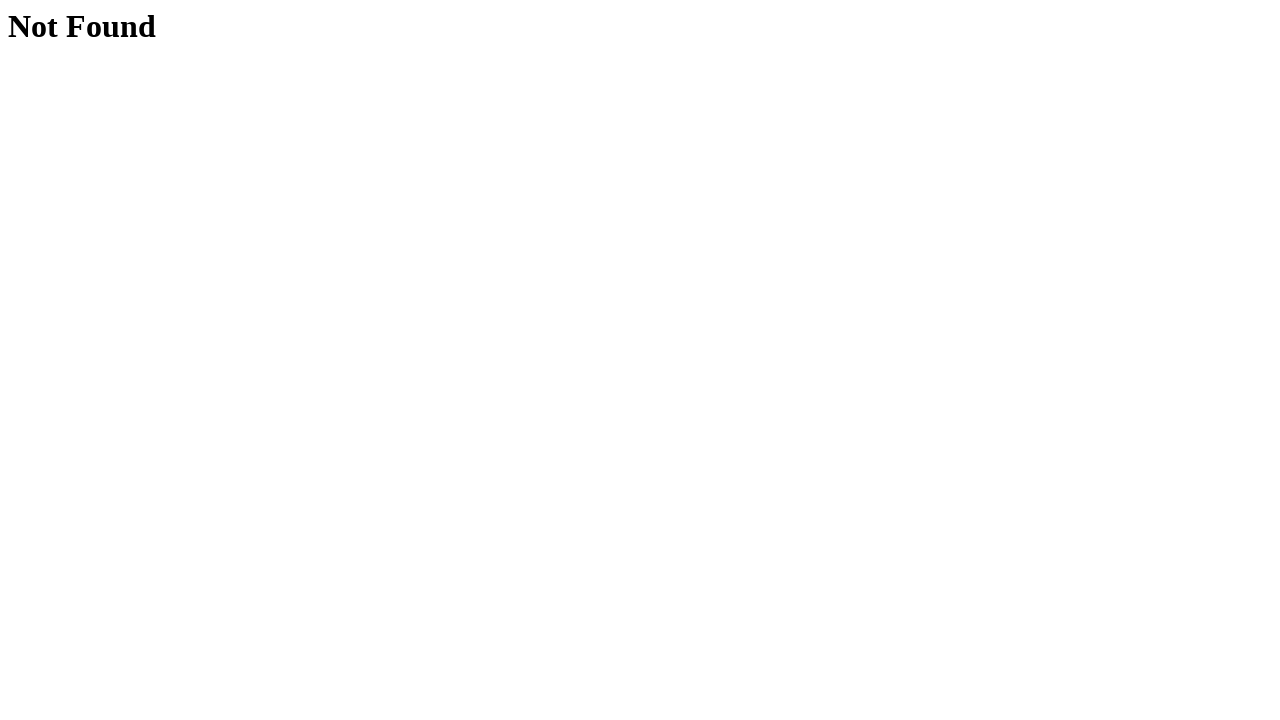